Tests the subscription feature from the cart page by navigating to cart, scrolling to footer, verifying the subscription section exists, entering an email address, and verifying the success message appears.

Starting URL: http://automationexercise.com

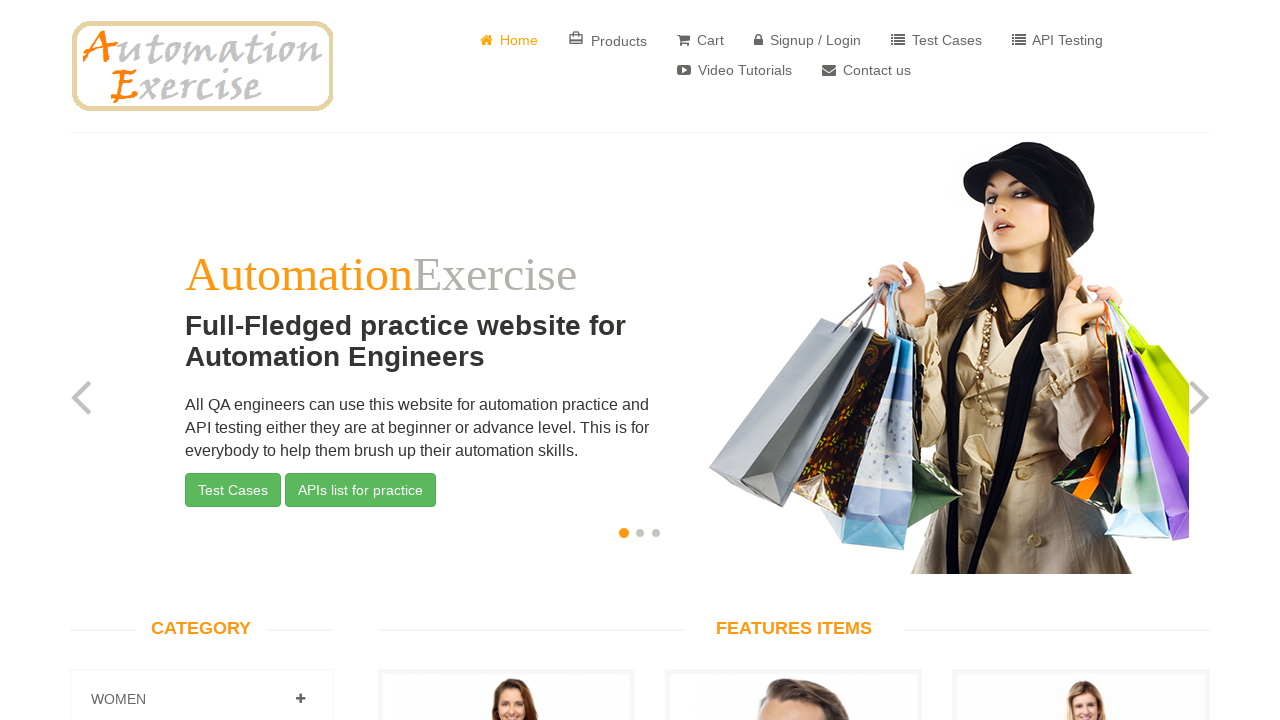

Home page loaded and language selector visible
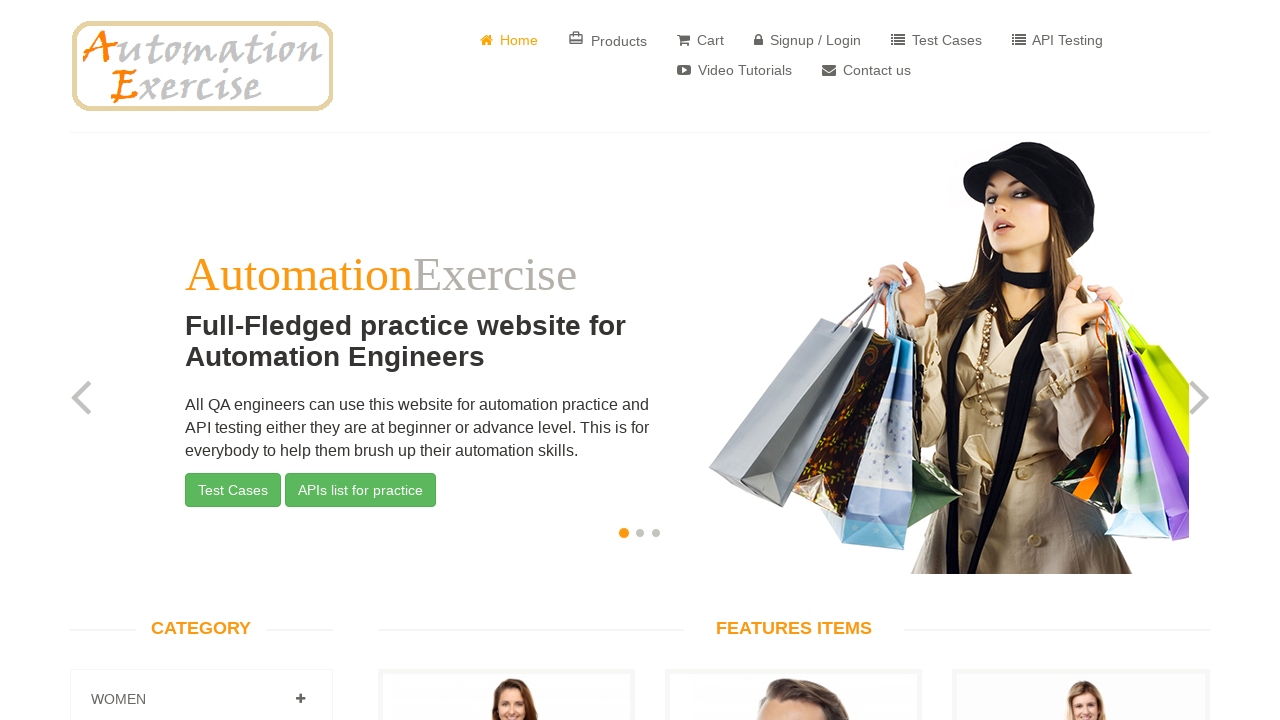

Clicked cart button to navigate to cart page at (700, 40) on xpath=(//*[@href='/view_cart'])[1]
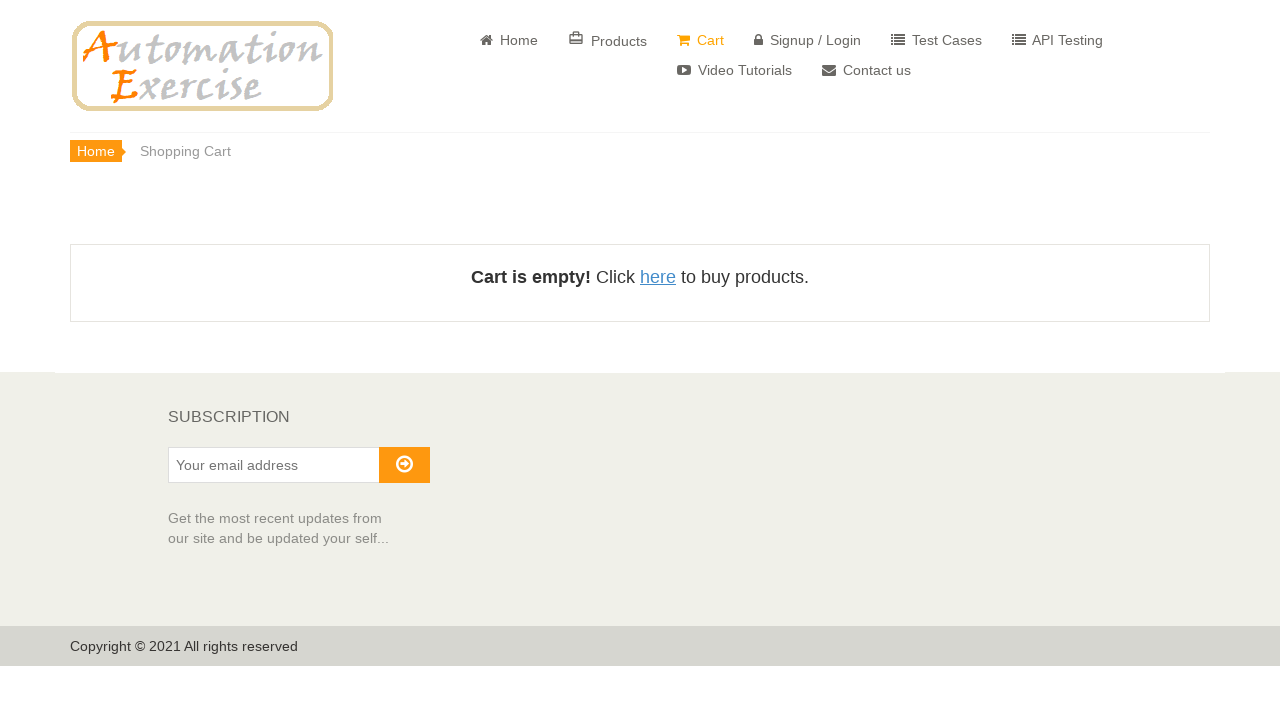

Scrolled to footer of cart page
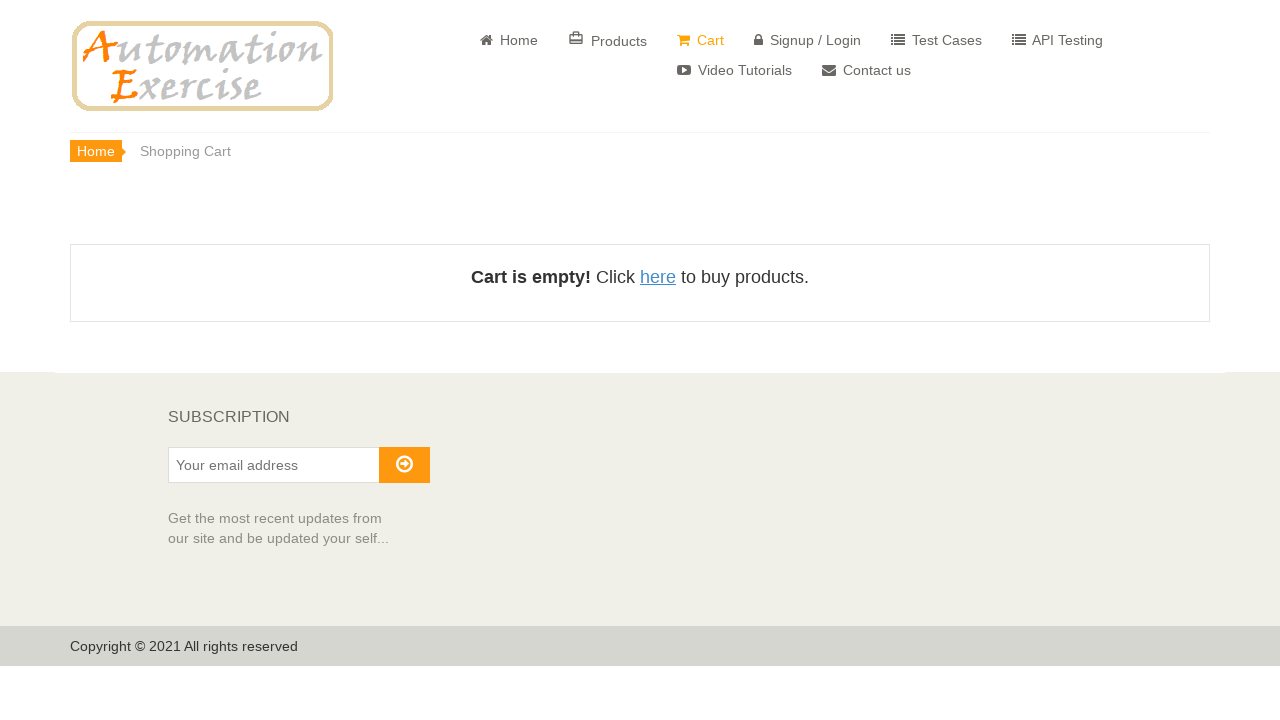

Subscription section verified to be visible
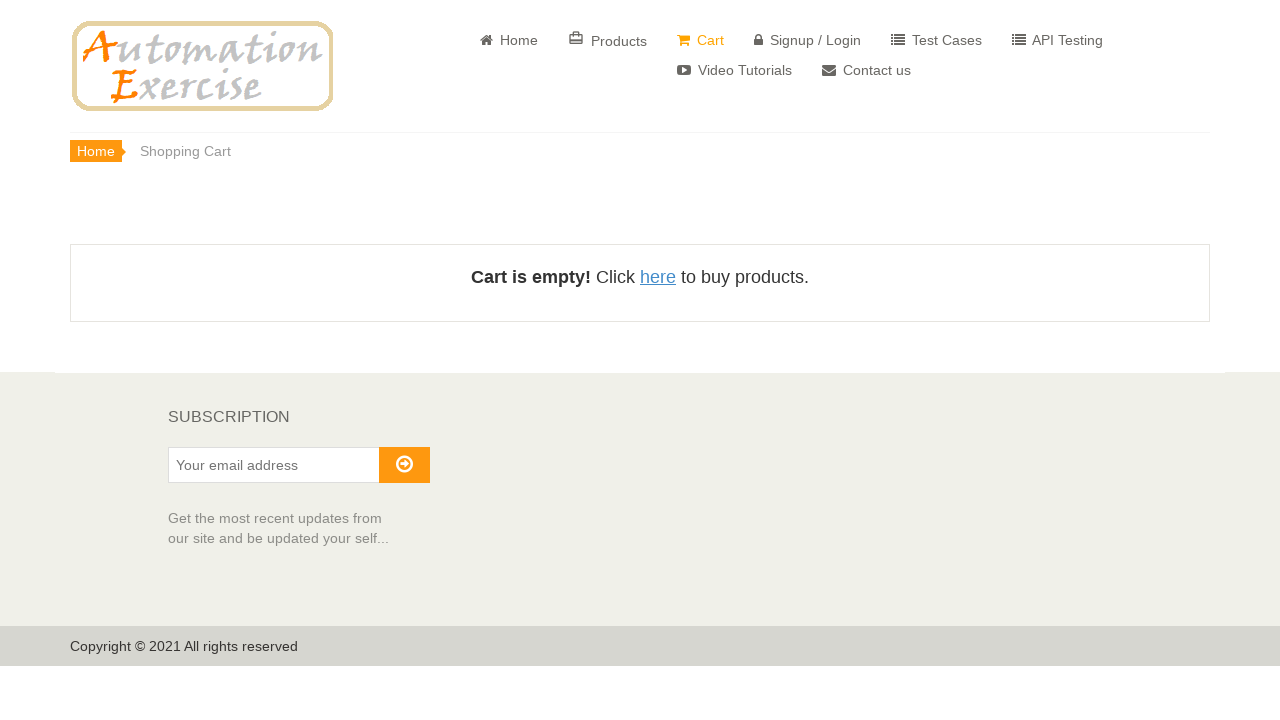

Entered email address 'testsubscriber847@gmail.com' in subscription field on #susbscribe_email
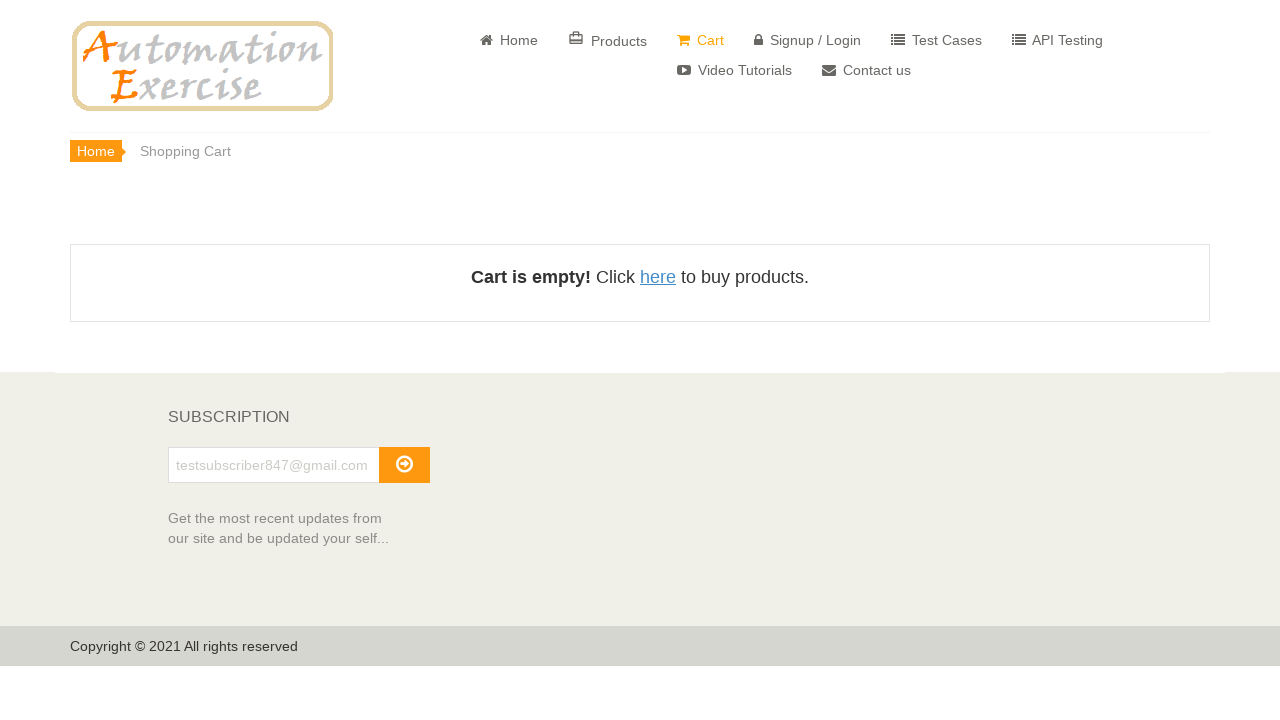

Pressed Enter to submit subscription email
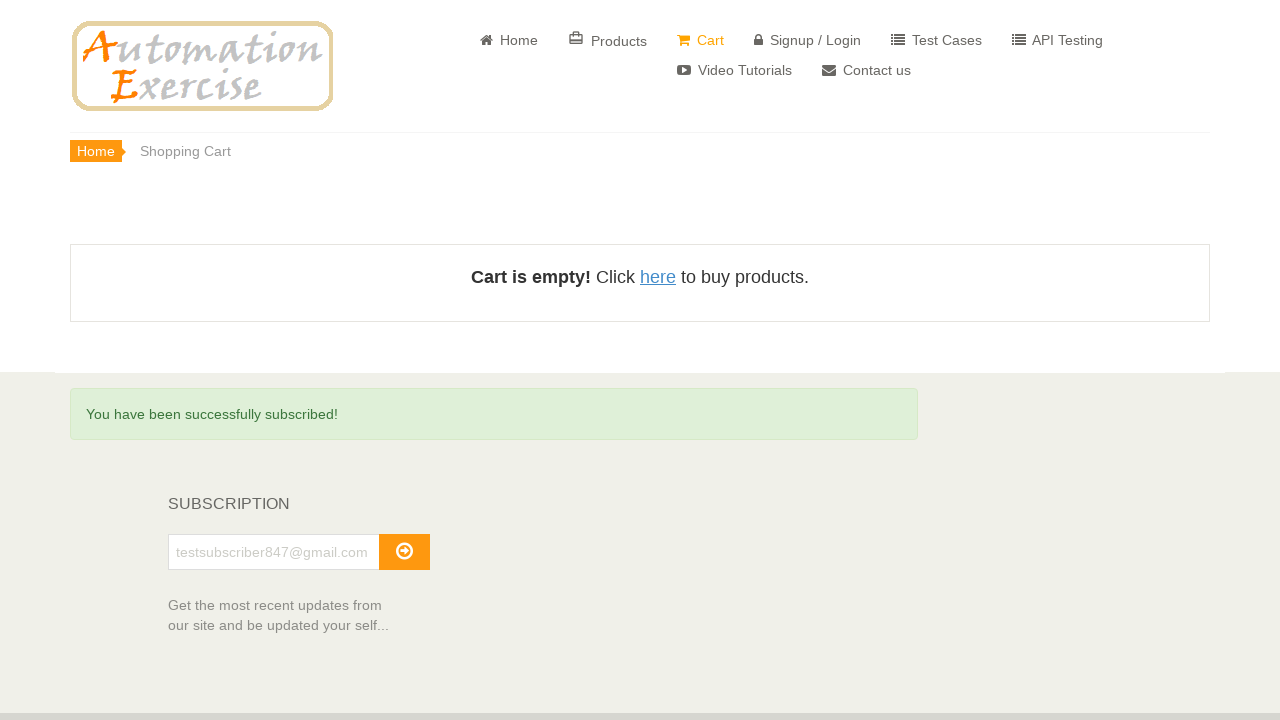

Subscription success message appeared
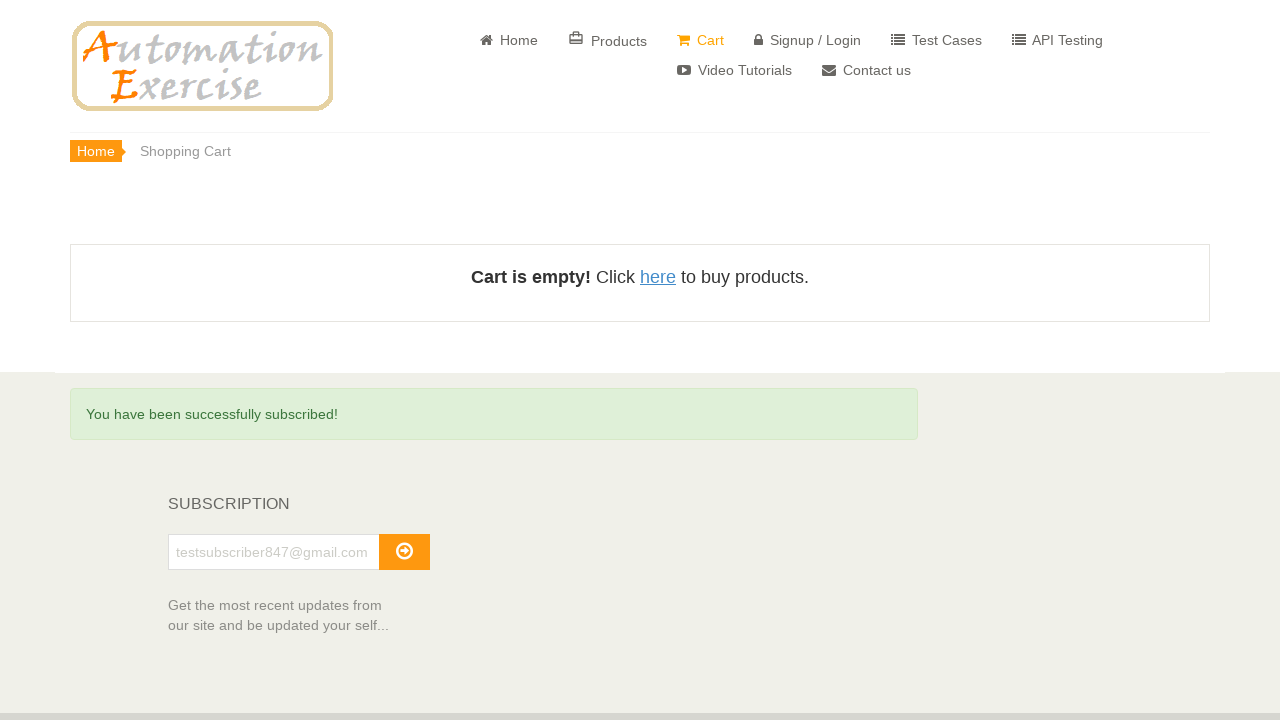

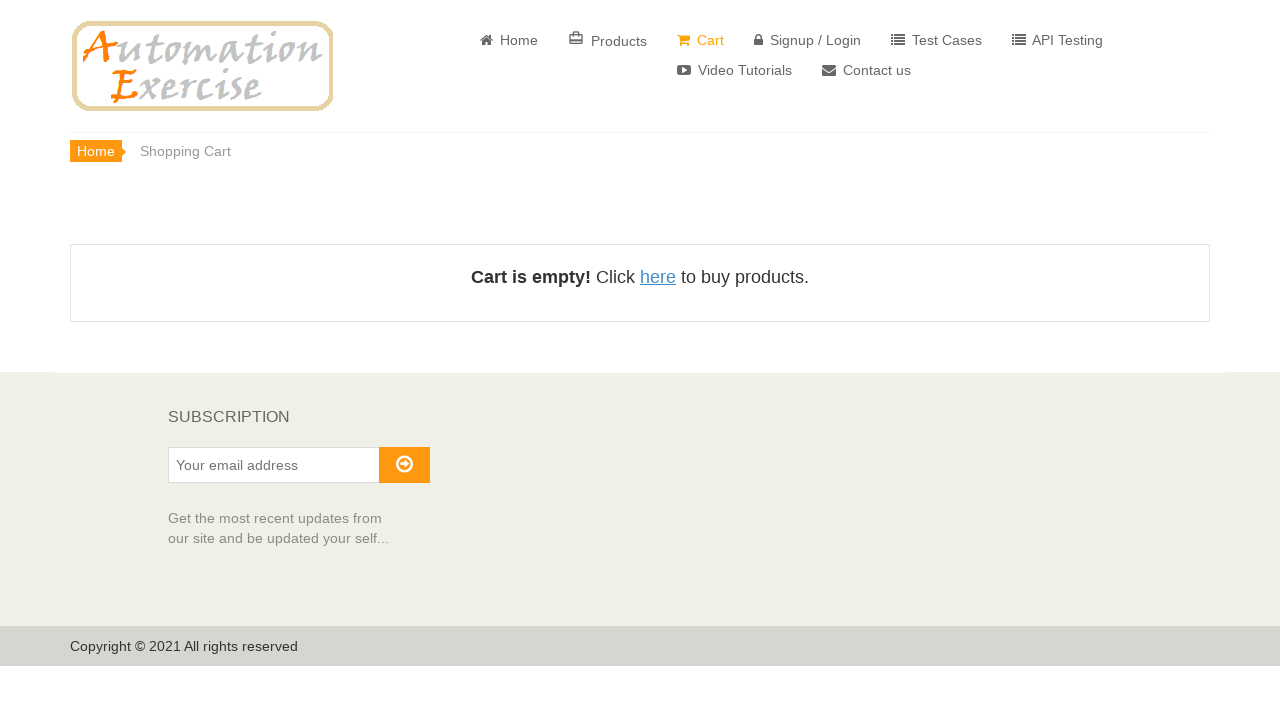